Tests window handling functionality by opening a new window, switching between windows, and verifying content in each window

Starting URL: https://the-internet.herokuapp.com/

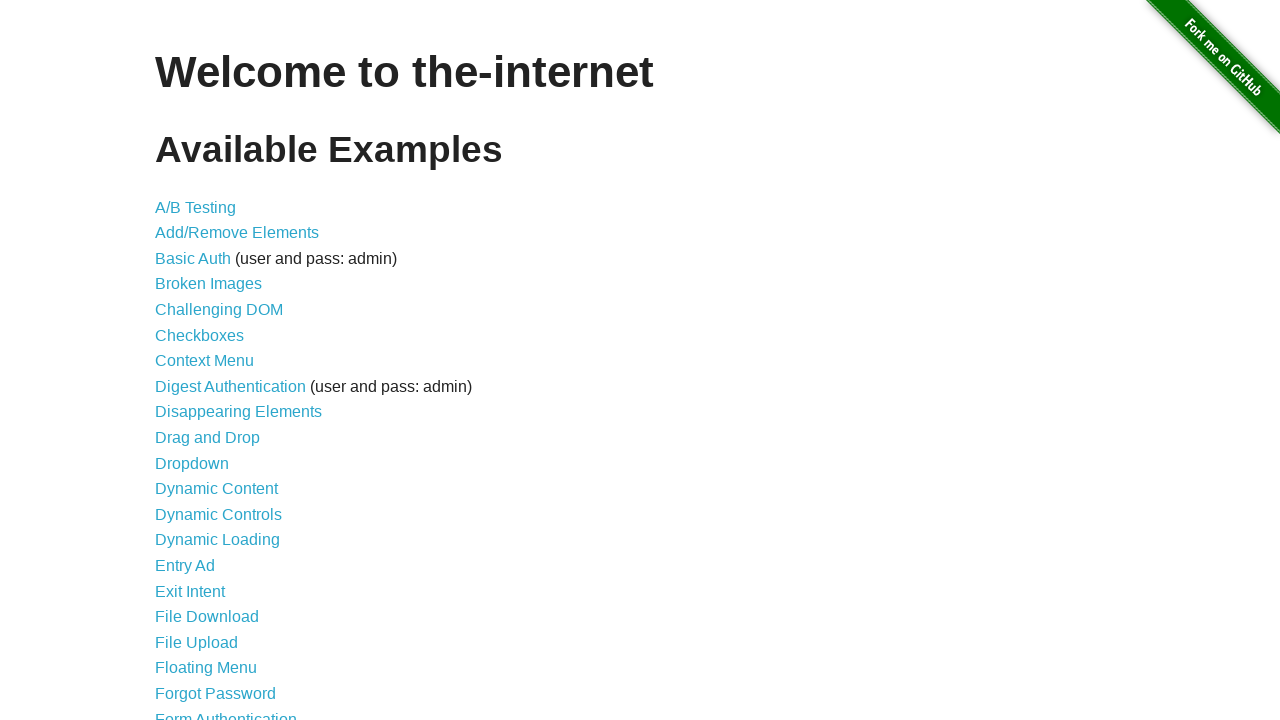

Waited for Multiple Windows link to be visible
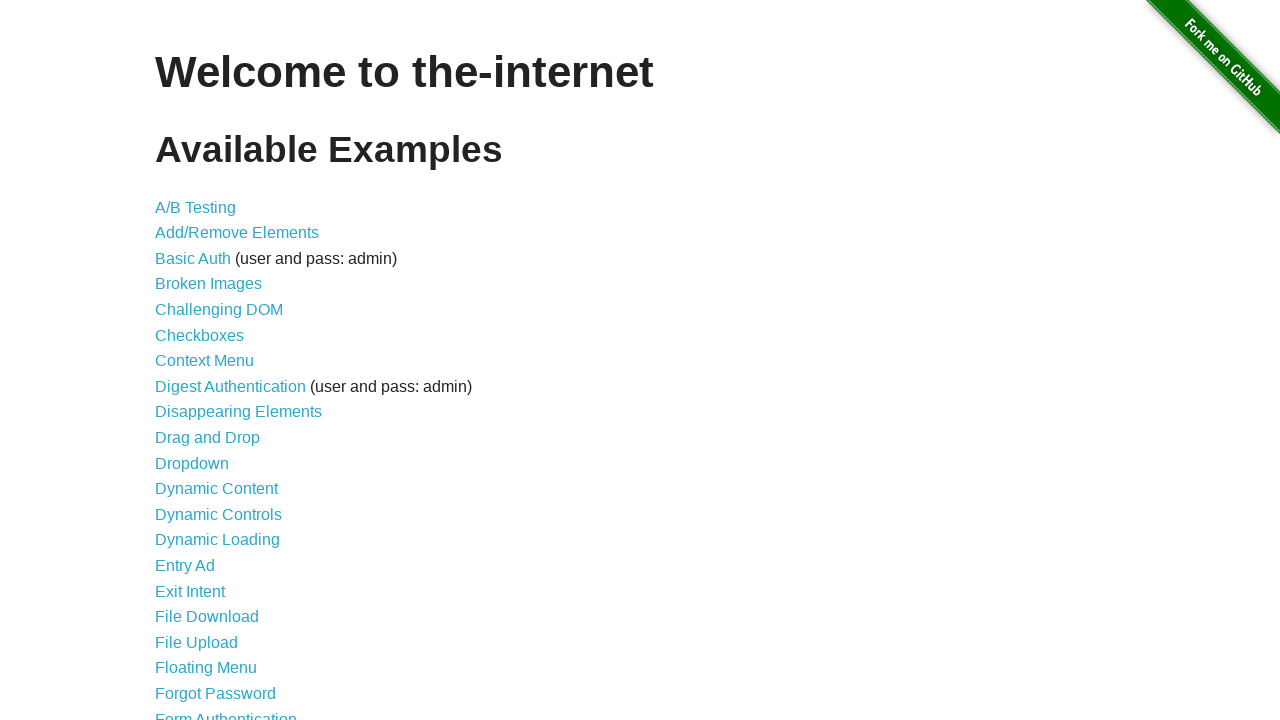

Clicked on Multiple Windows link at (218, 369) on xpath=//a[text()='Multiple Windows']
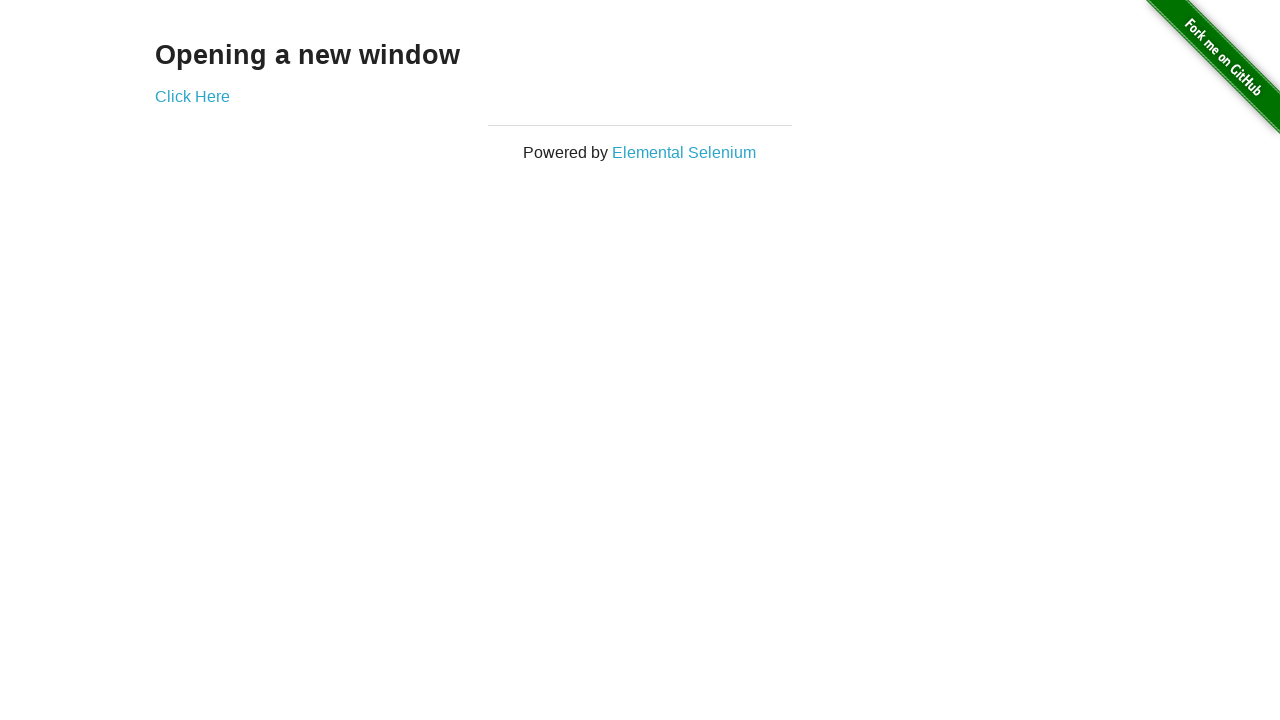

Clicked on Click Here link to open new window at (192, 96) on xpath=//a[text()='Click Here']
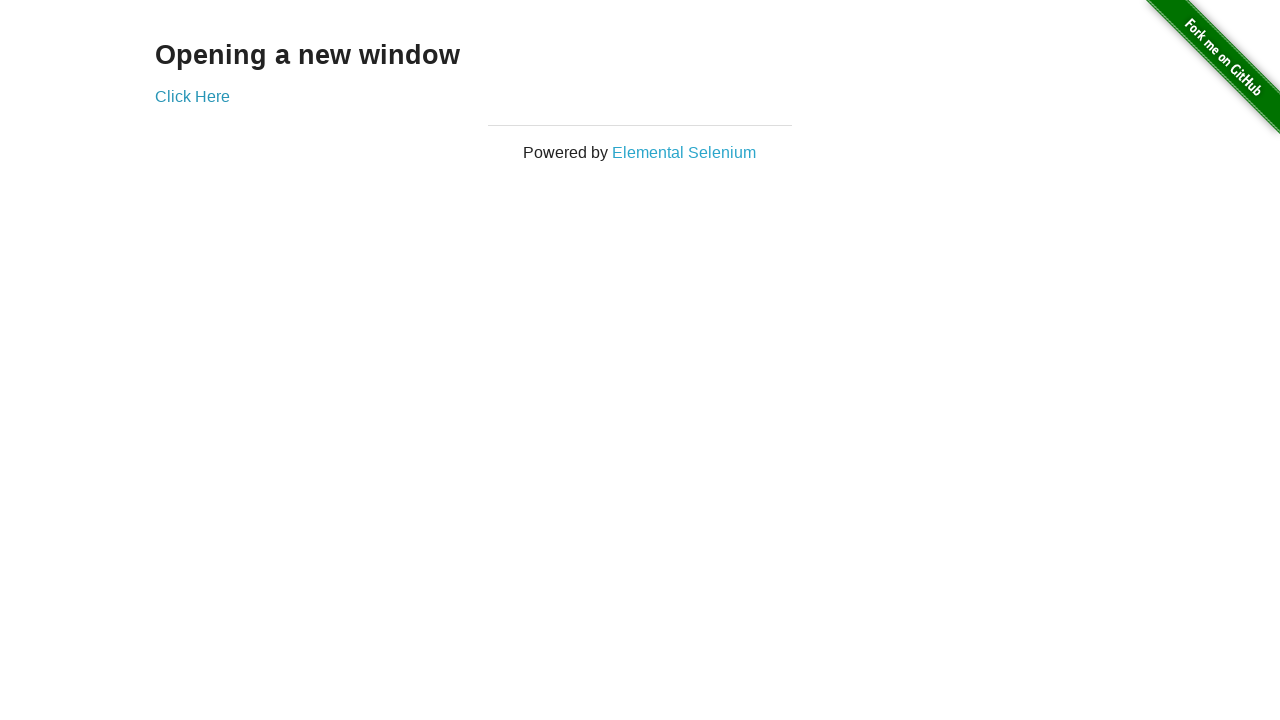

New window opened and captured
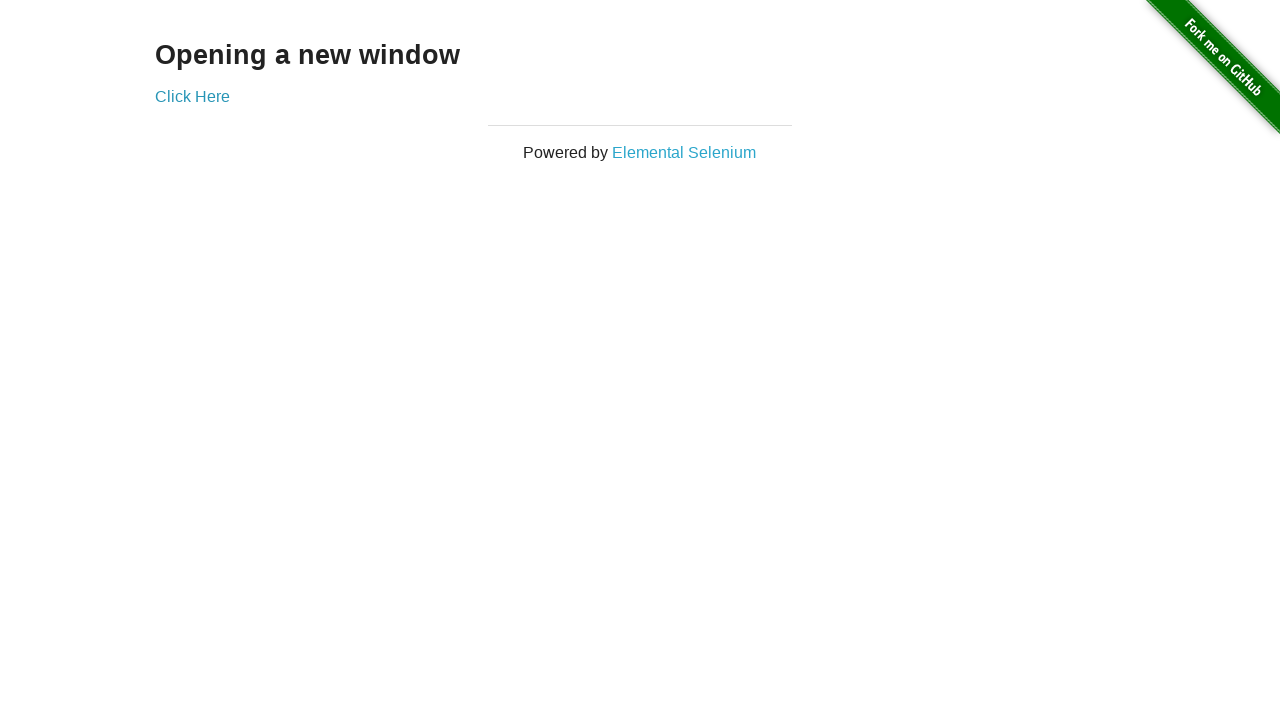

Waited for New Window heading to load in new window
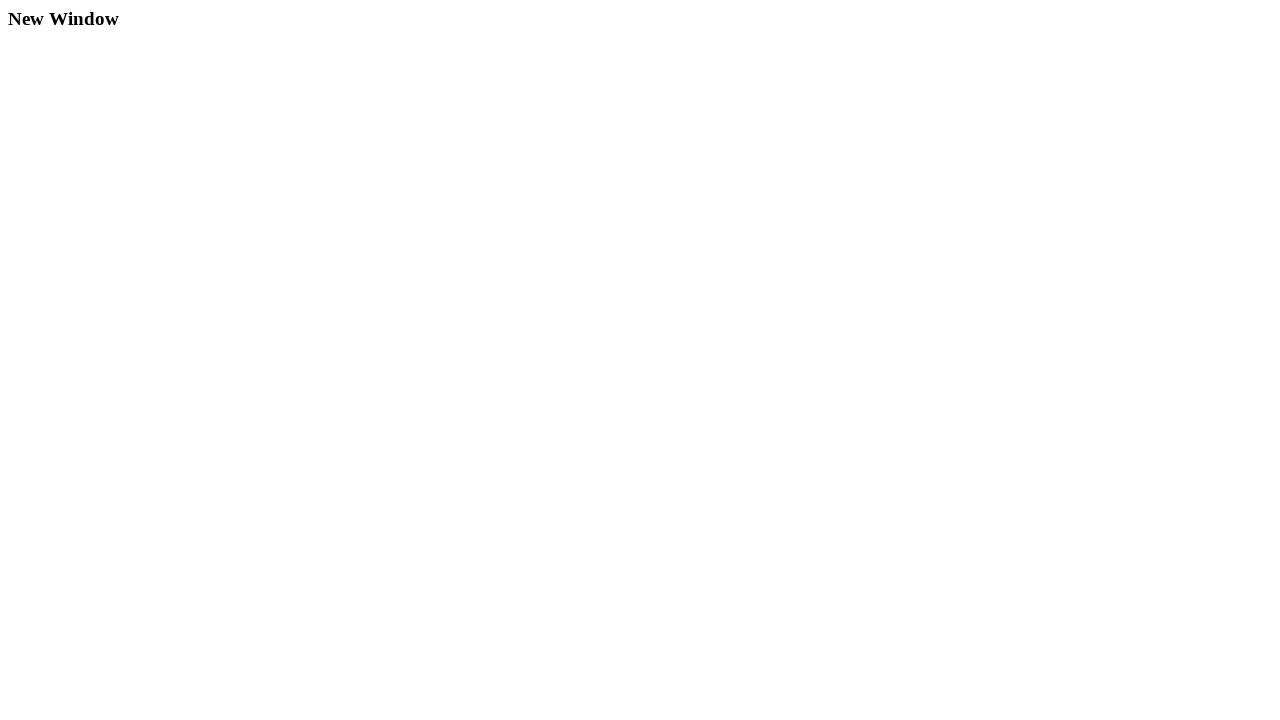

Verified Opening a new window heading is still visible on original page
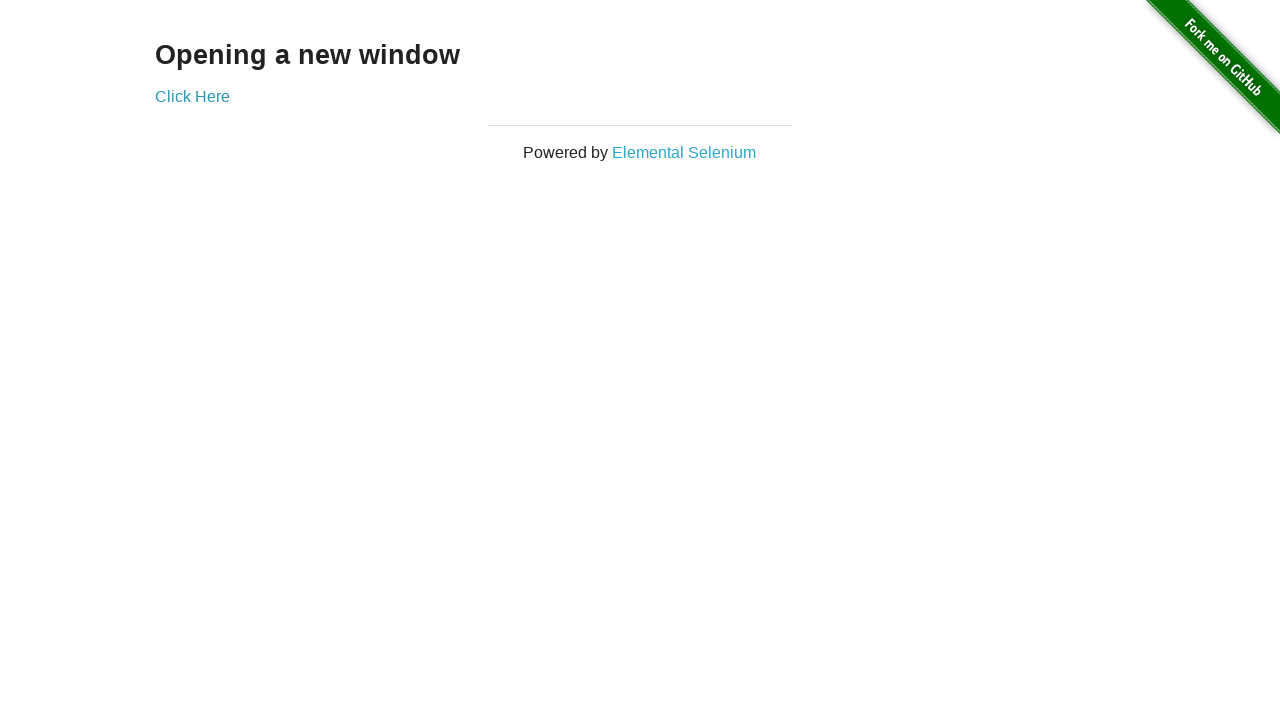

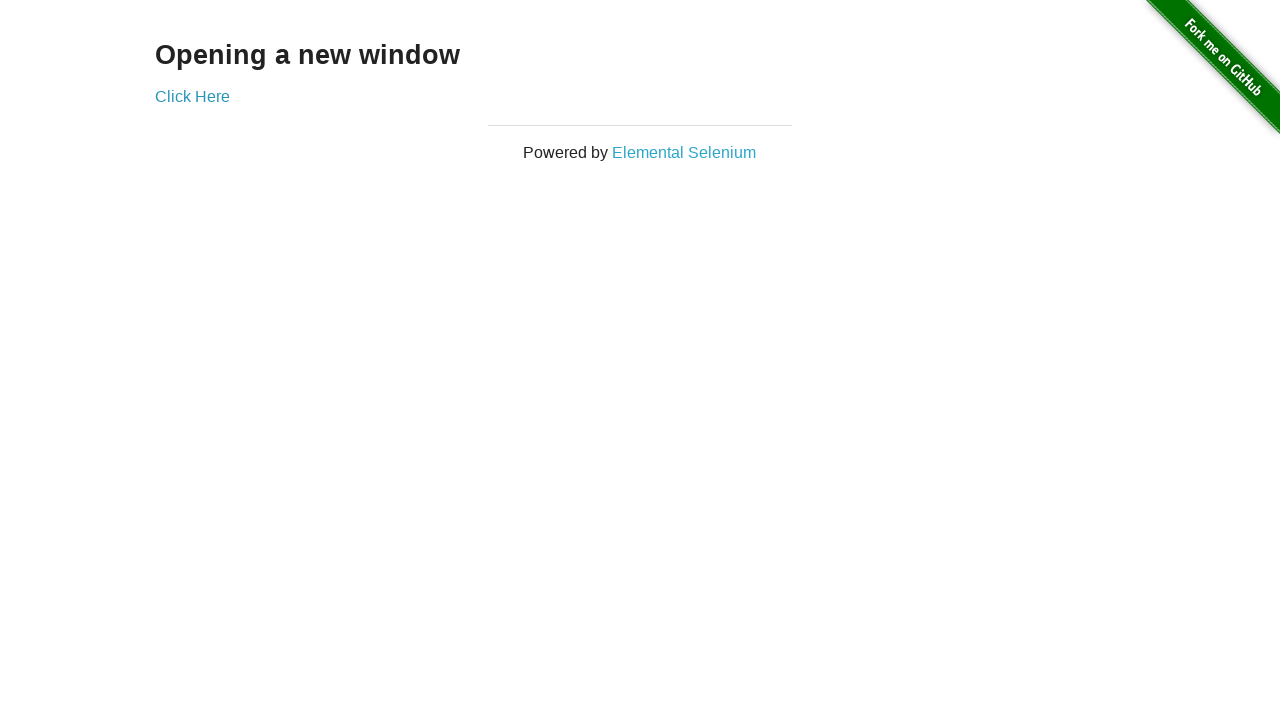